Tests the cart page by adding a product and verifying it appears in the cart table

Starting URL: https://www.demoblaze.com/

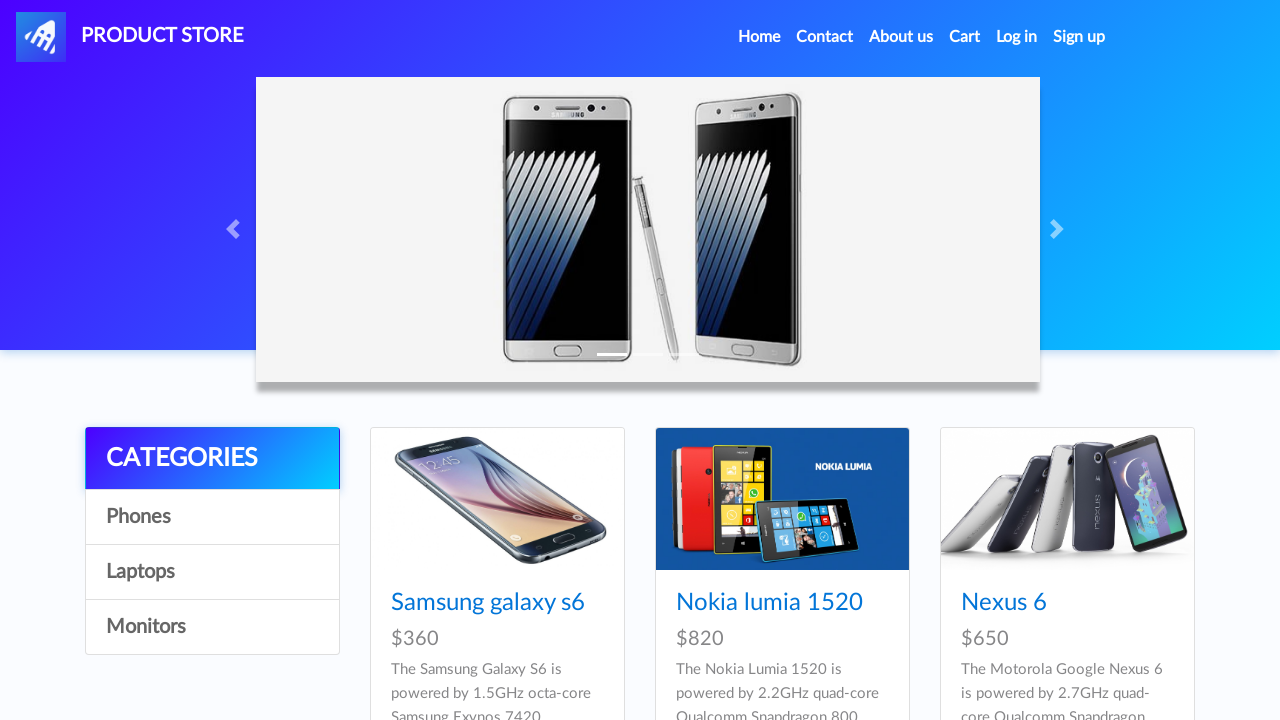

Set up dialog handler to accept alerts
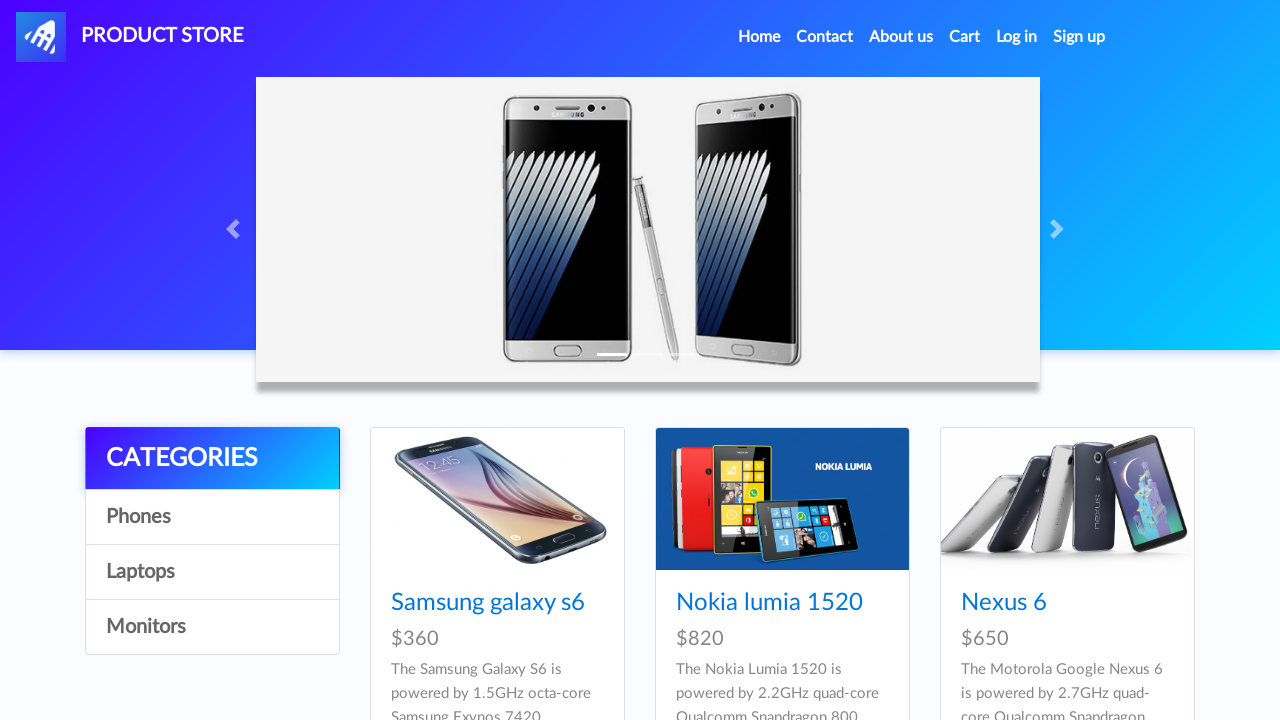

Clicked on Phones category at (212, 517) on text=Phones
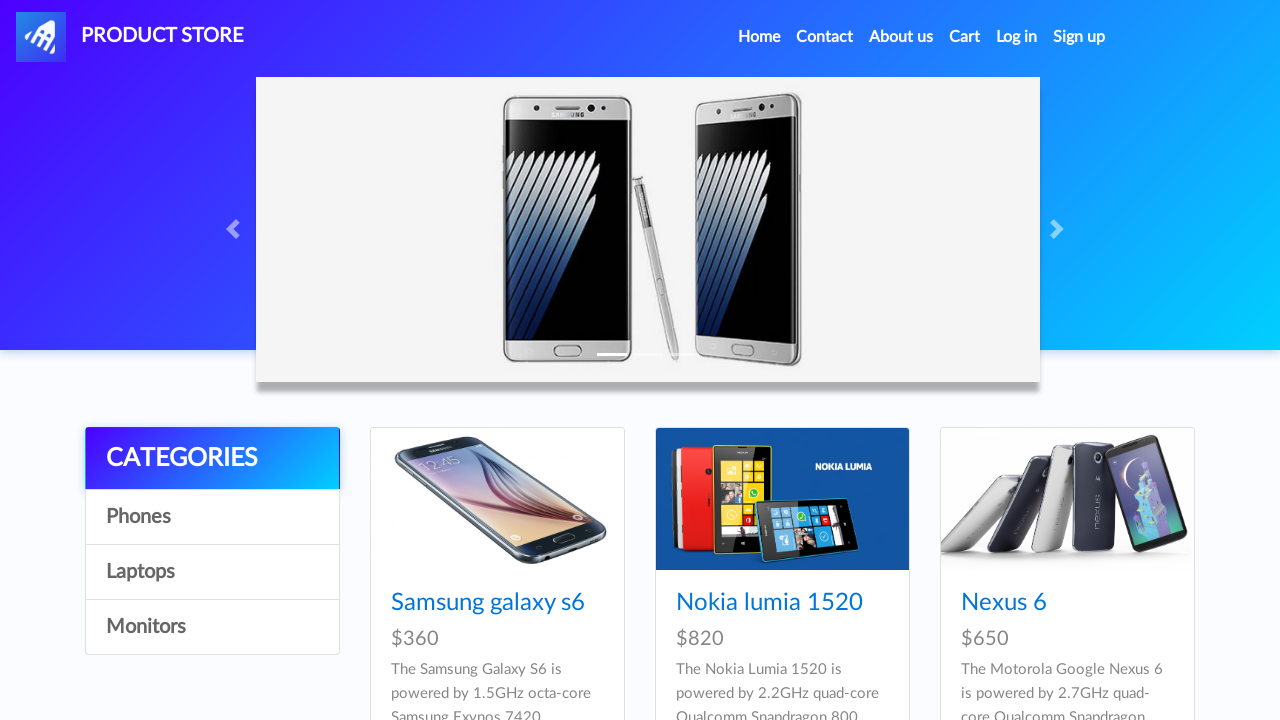

Product cards loaded
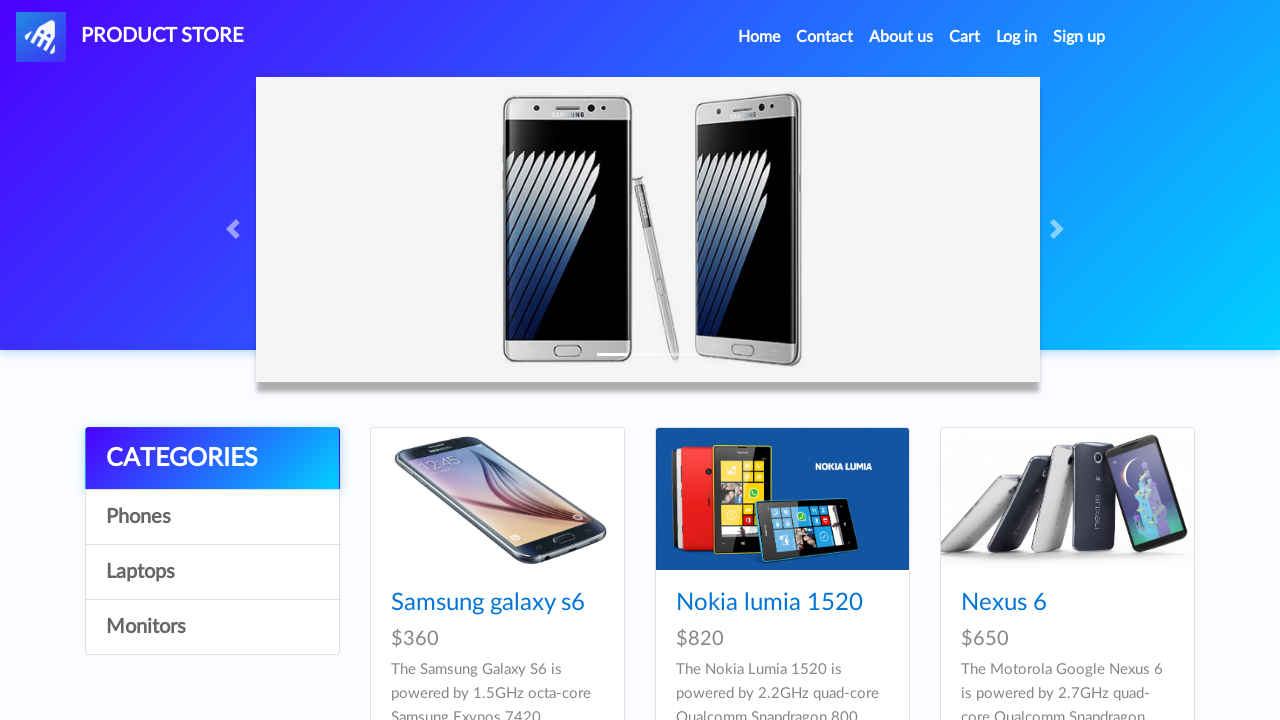

Clicked on Samsung galaxy s6 product at (488, 603) on text=Samsung galaxy s6
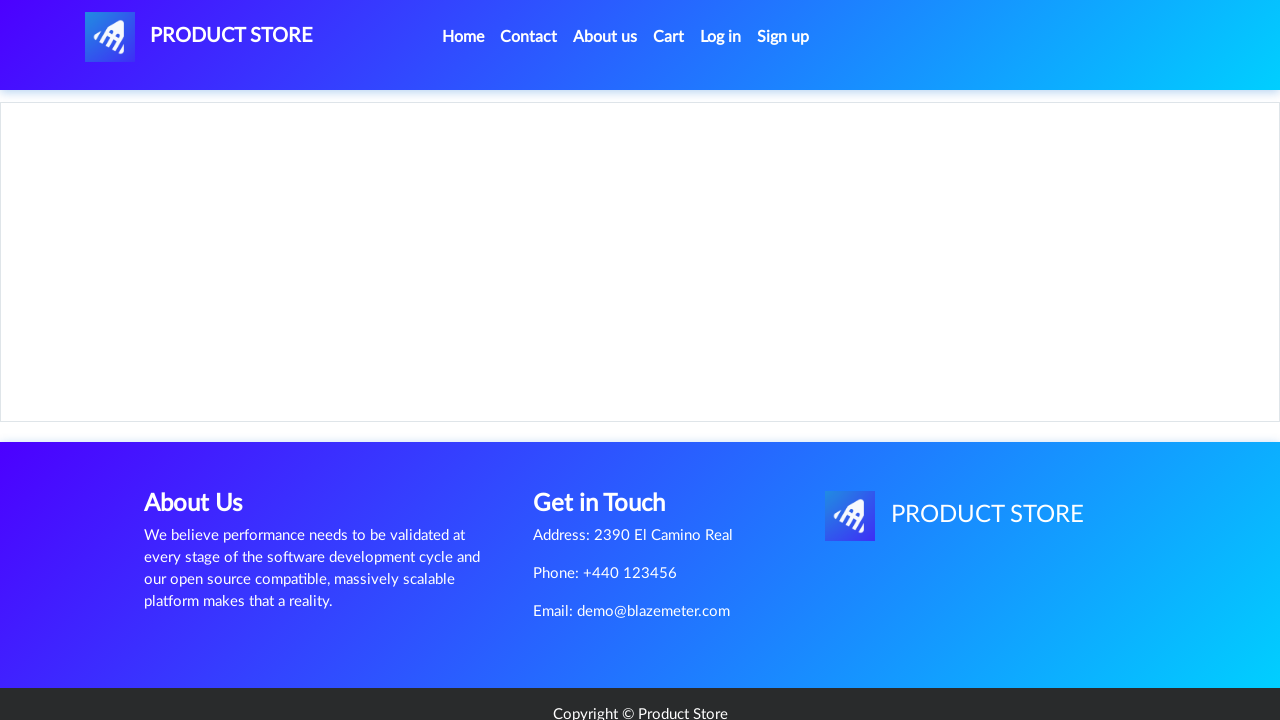

Add to Cart button appeared
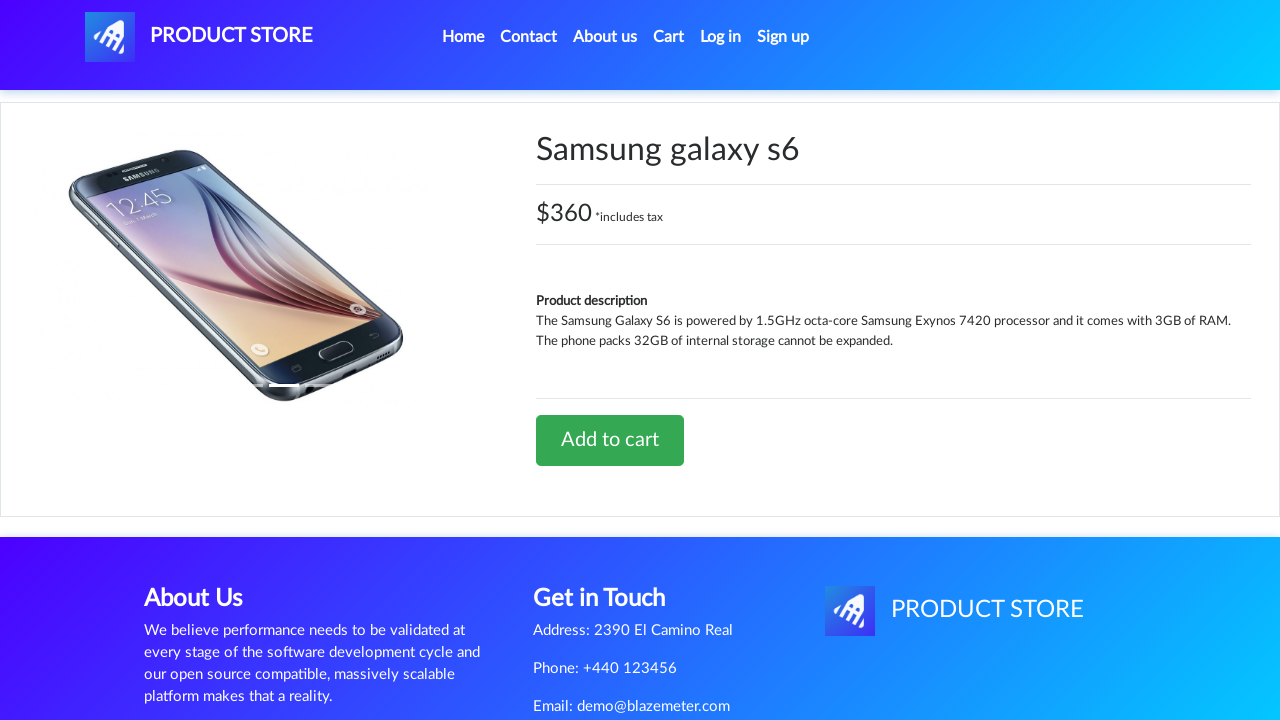

Clicked Add to Cart button at (610, 440) on a.btn.btn-success.btn-lg
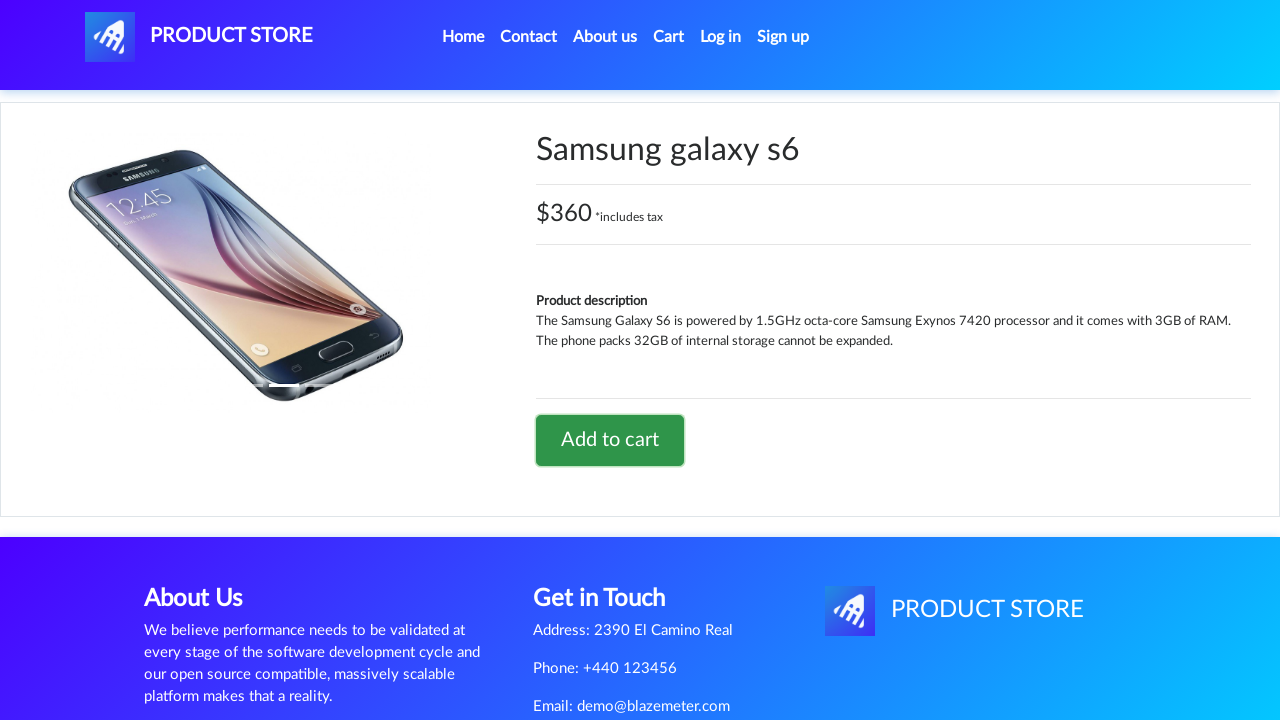

Waited 1 second for cart to update
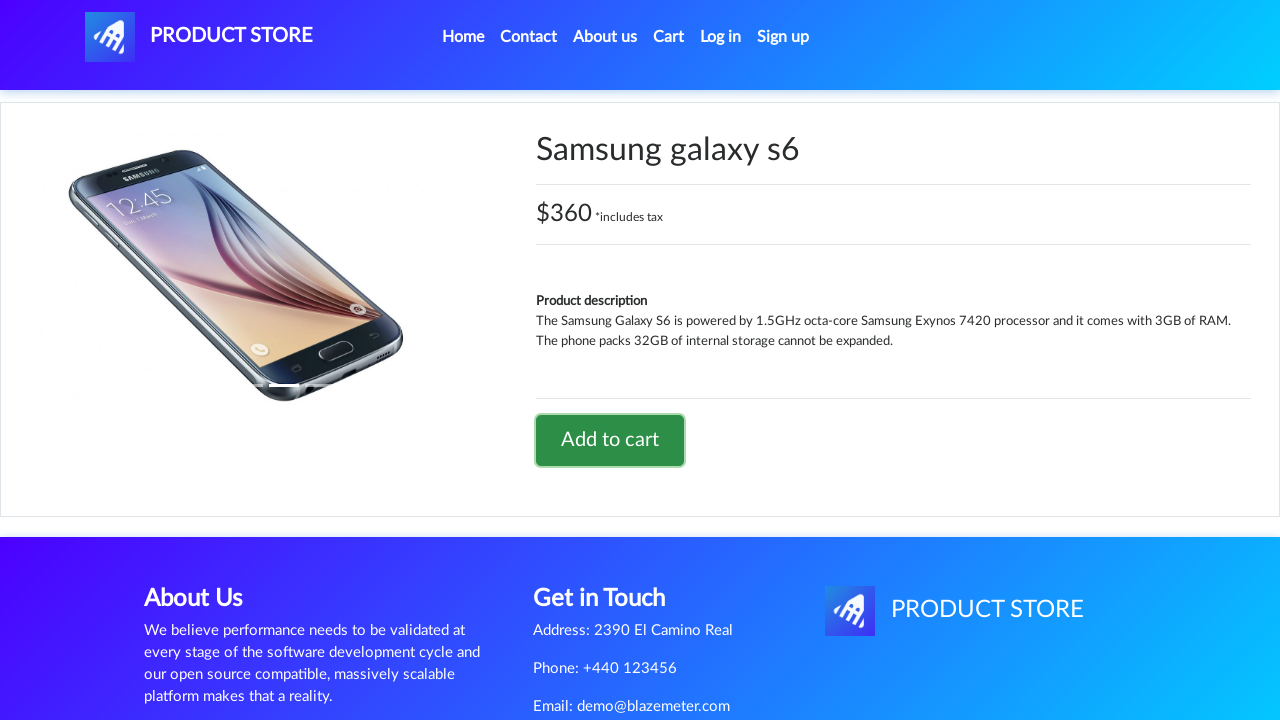

Clicked on Cart link to navigate to cart page at (669, 37) on text=Cart
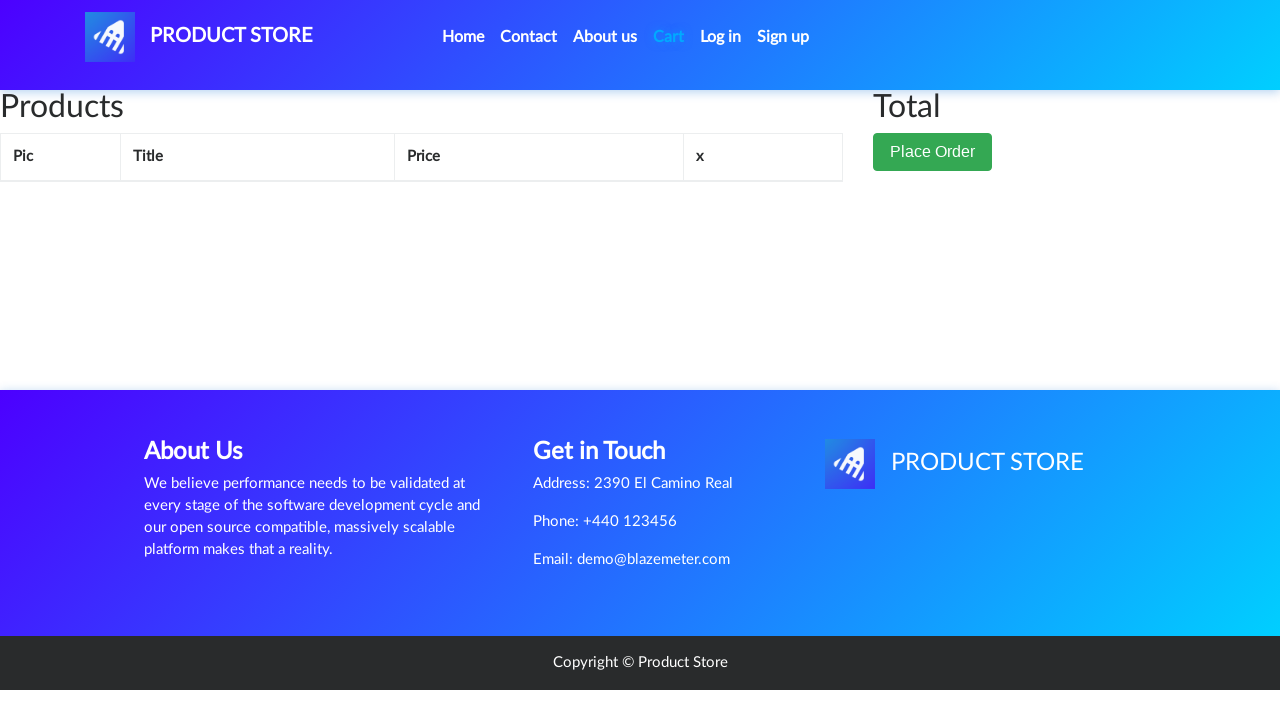

Cart table loaded and became visible
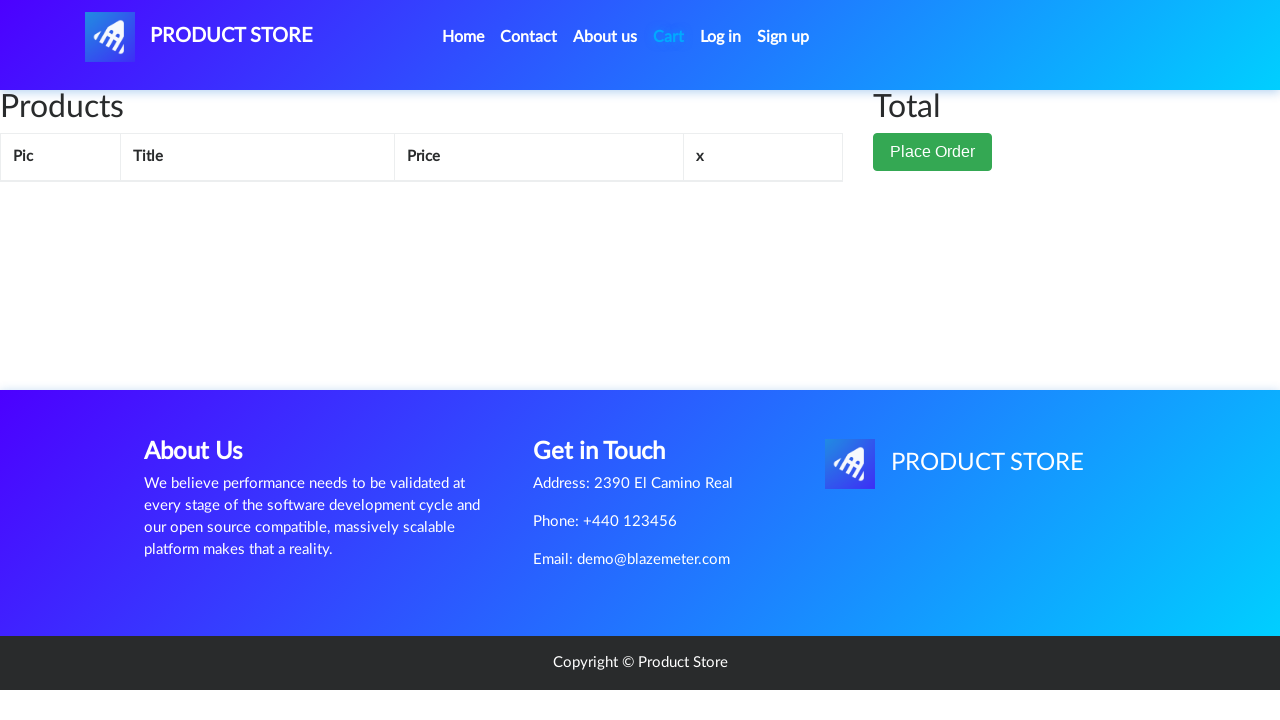

Product row appeared in cart table with Samsung galaxy s6
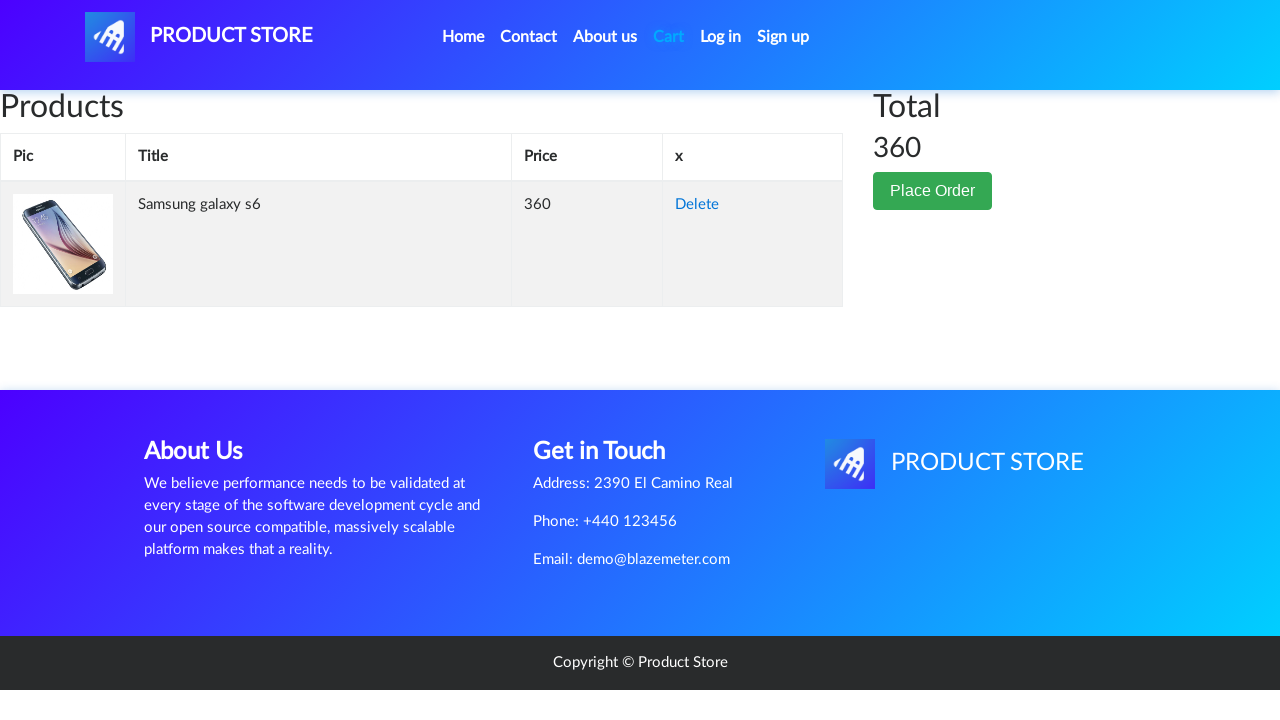

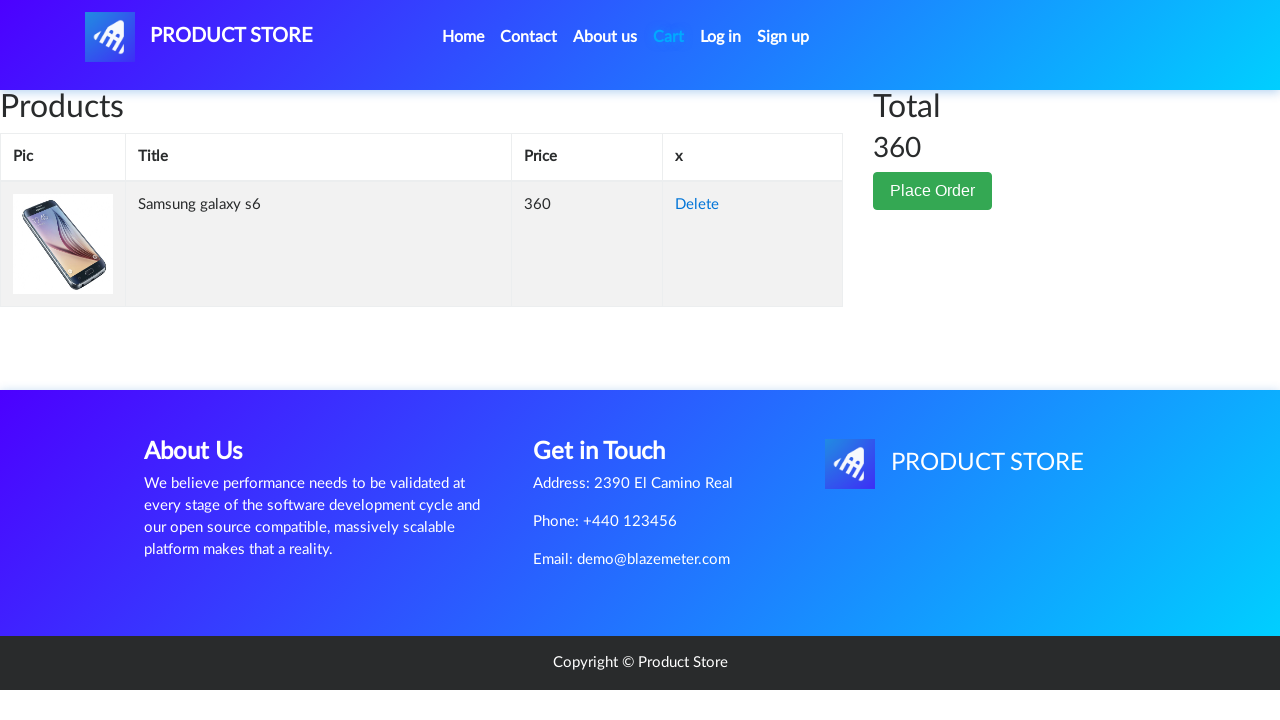